Simply navigates to 163.com homepage and verifies it loads

Starting URL: https://www.163.com/

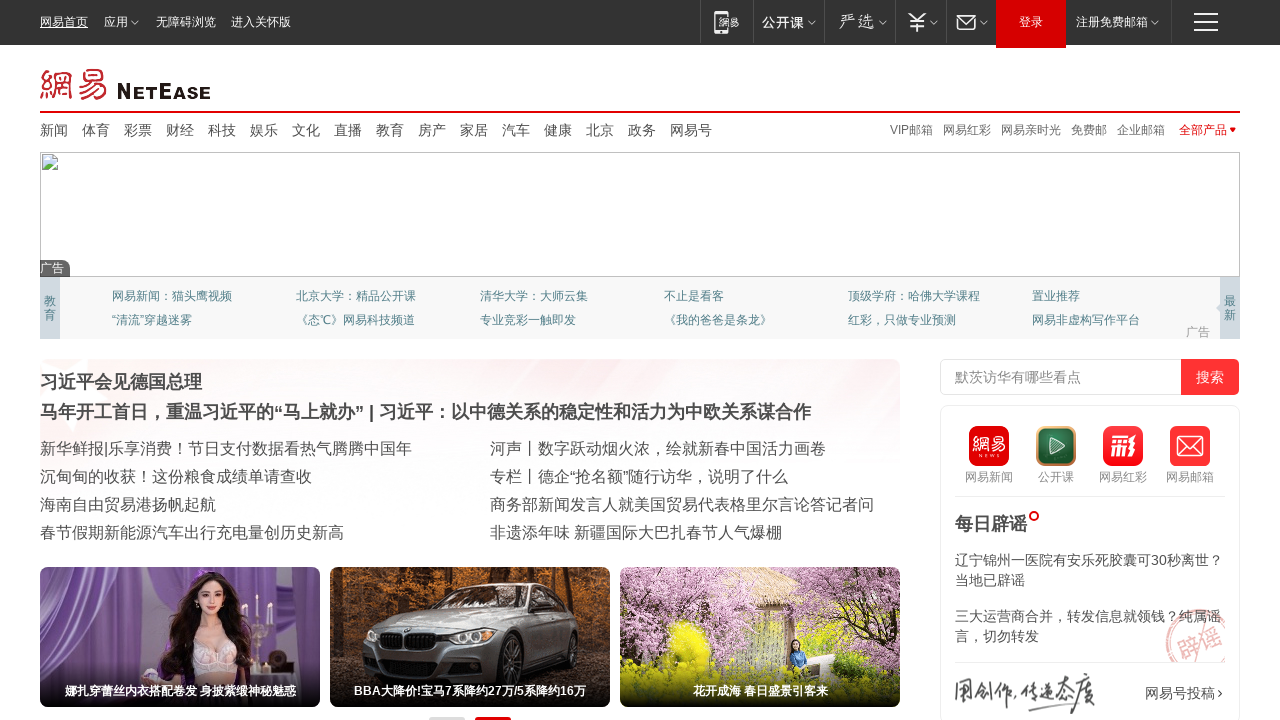

Waited for page to load completely (networkidle state)
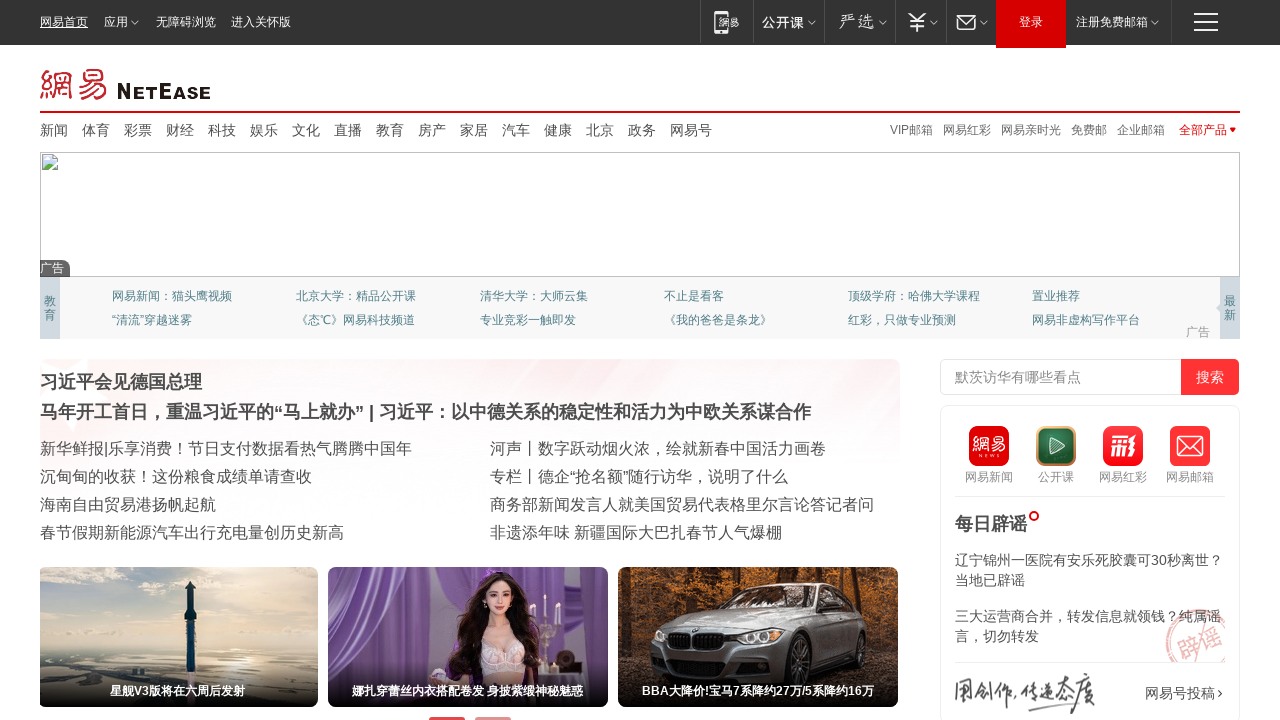

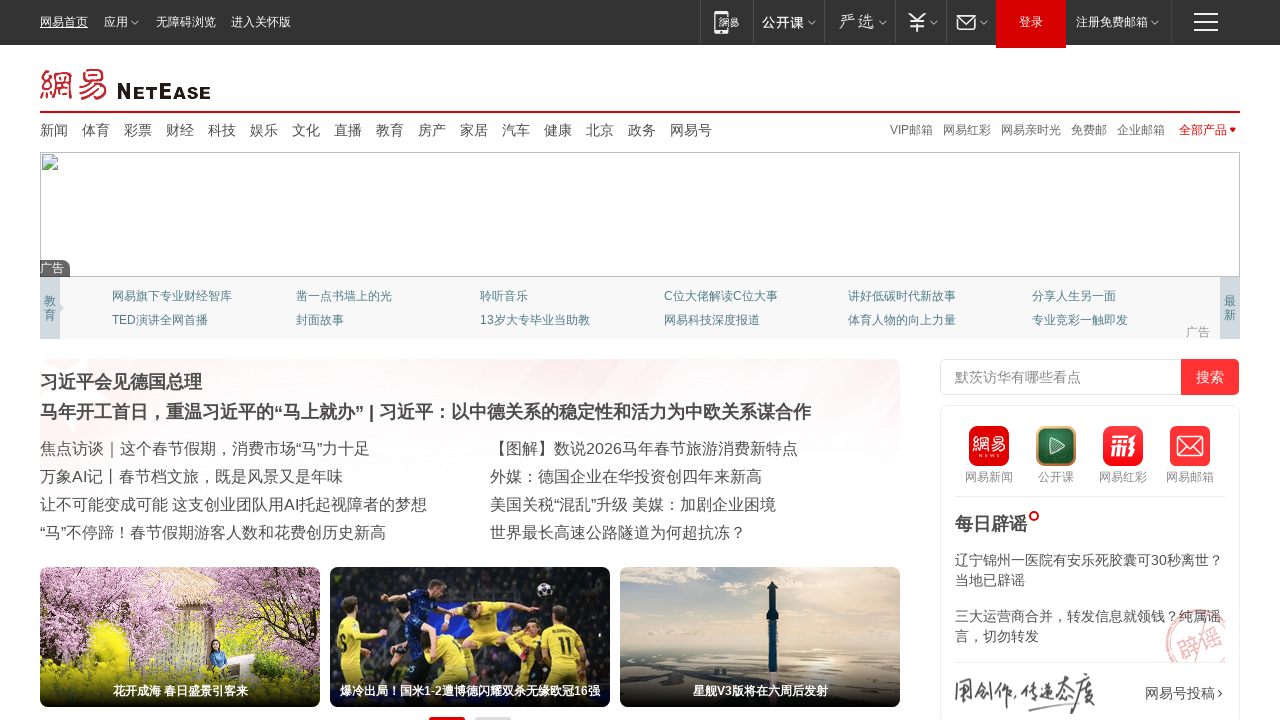